Tests dynamic data loading by clicking "Get New User" button and verifying that user information is displayed

Starting URL: https://syntaxprojects.com/dynamic-data-loading-demo.php

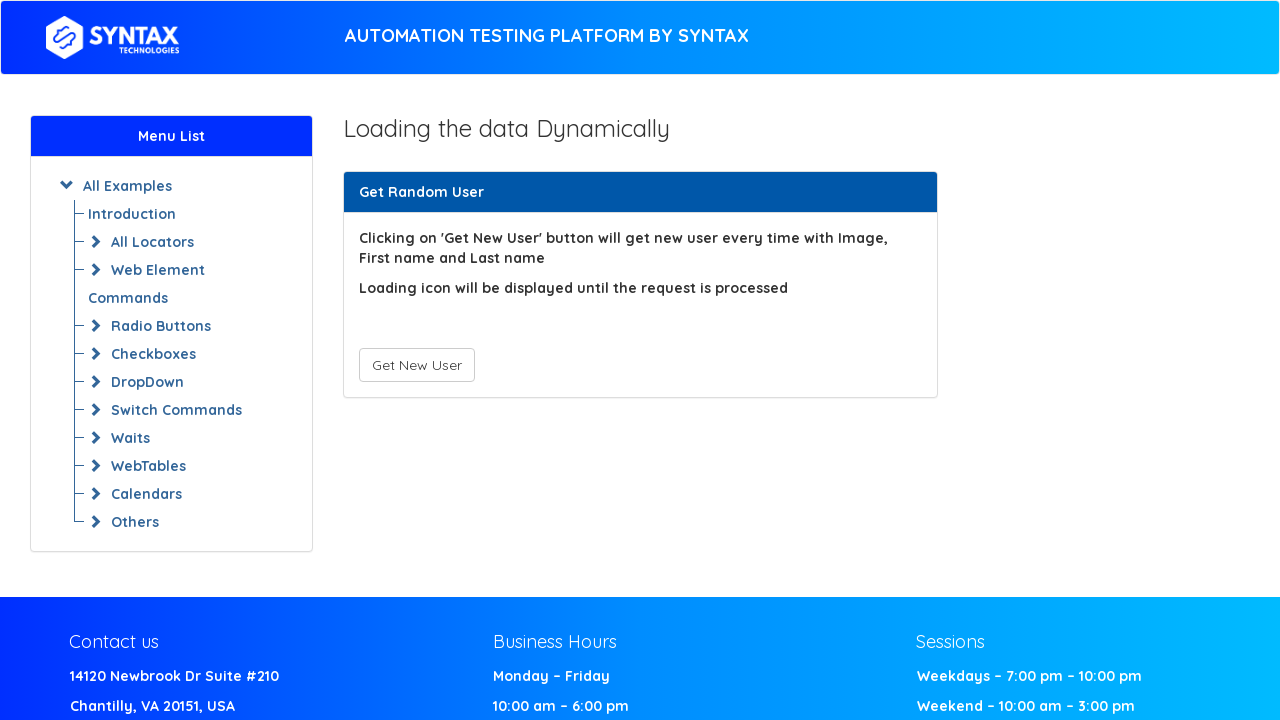

Clicked 'Get New User' button to trigger dynamic data loading at (416, 365) on xpath=//button[text()='Get New User']
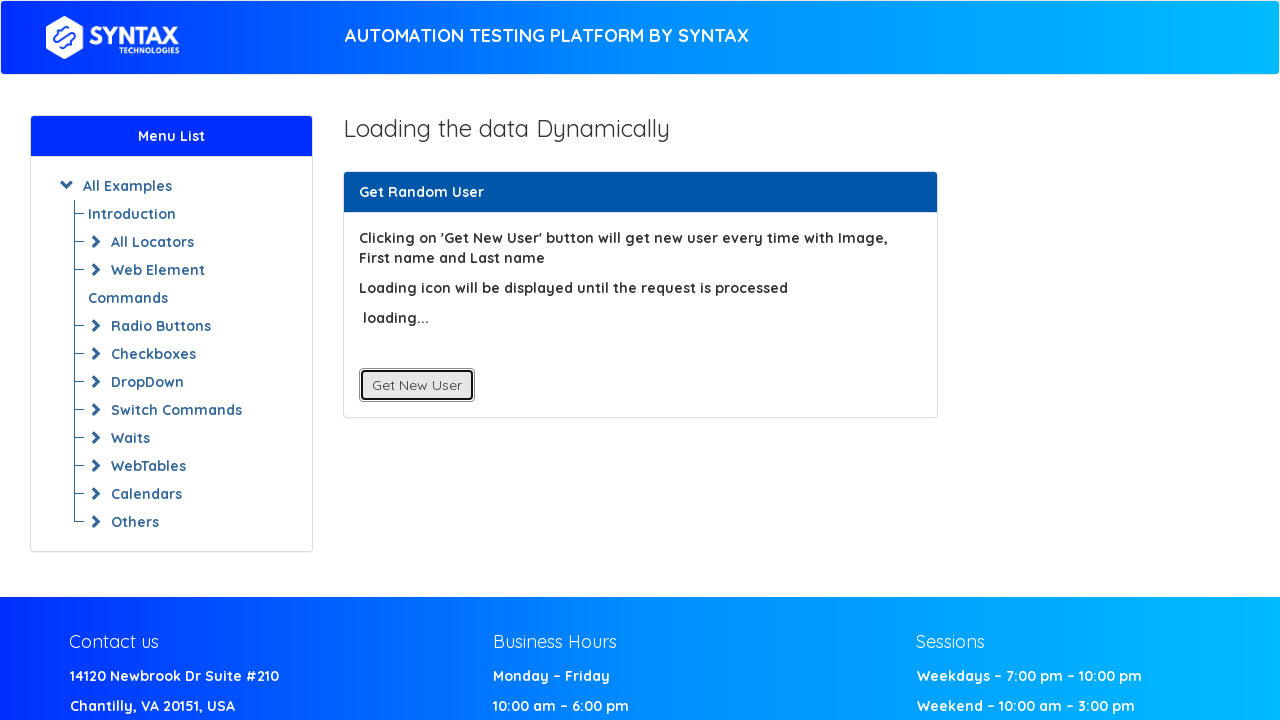

User information displayed - First Name element loaded successfully
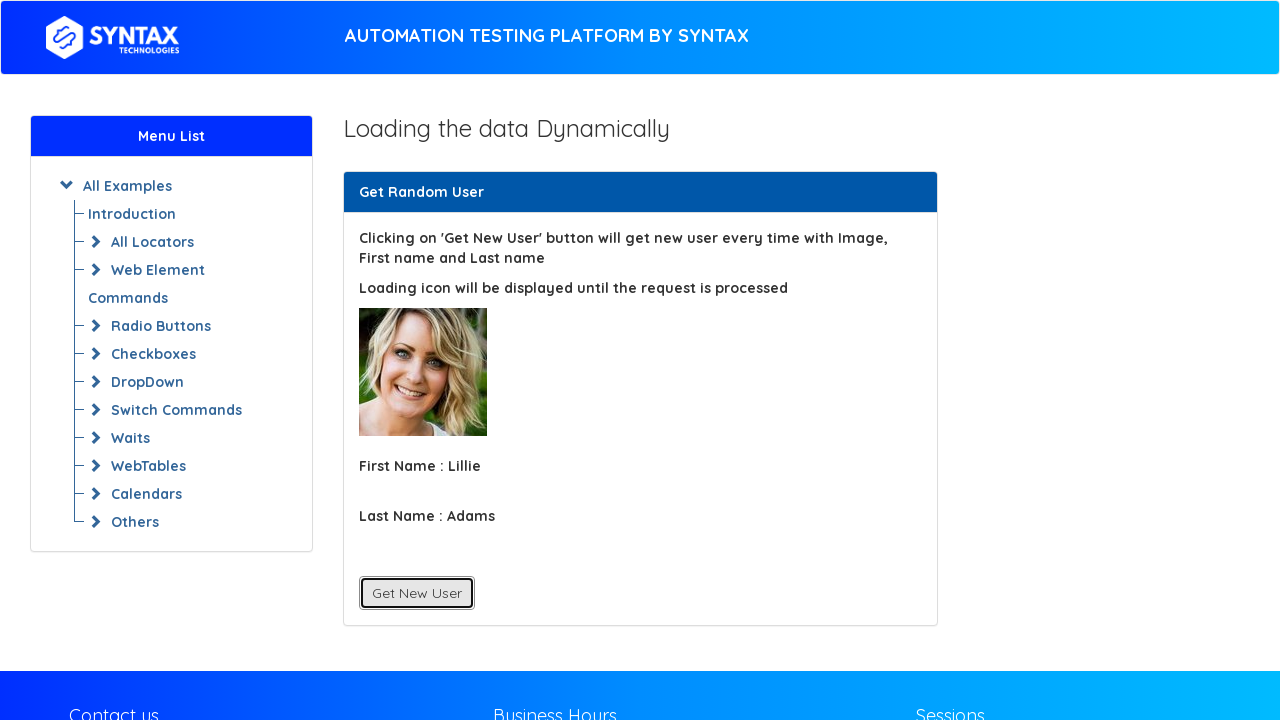

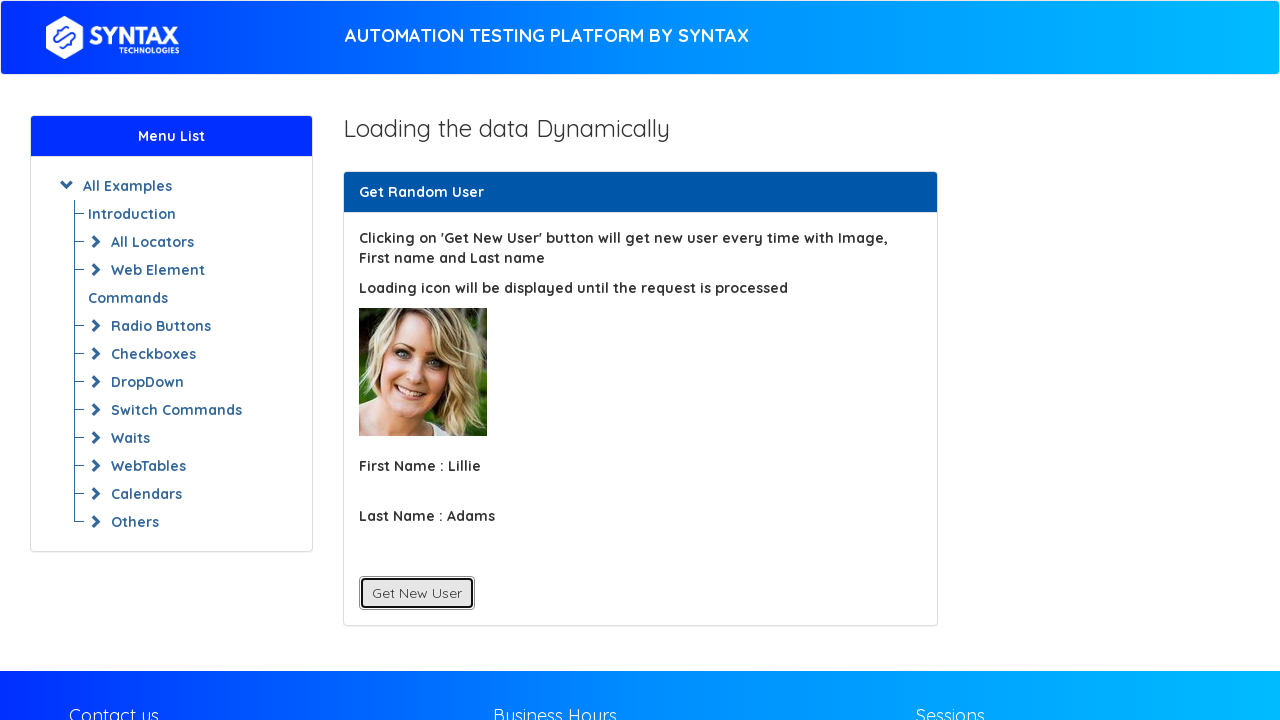